Tests navigation from sign-up page back to login page using the go back button

Starting URL: https://iv1201-recruitment-application-frontend.onrender.com/signup

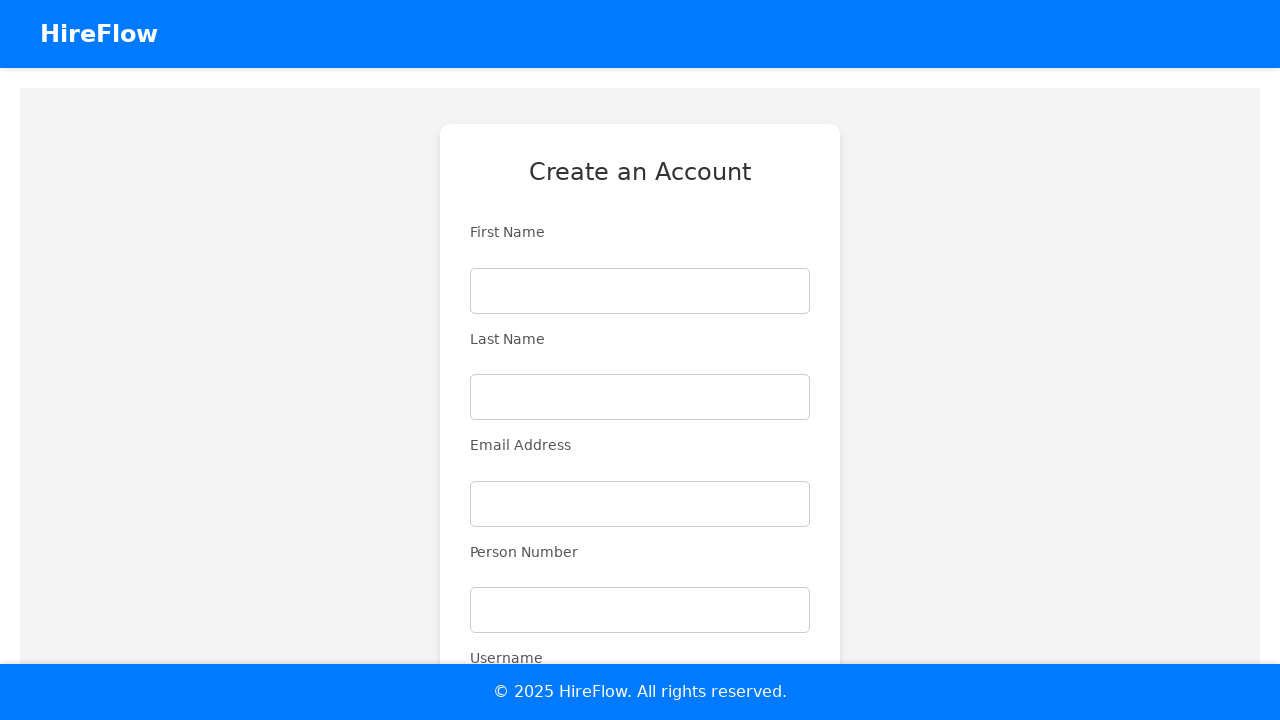

Clicked go back to sign in button on signup page at (640, 556) on button[name='goBackToSignIn']
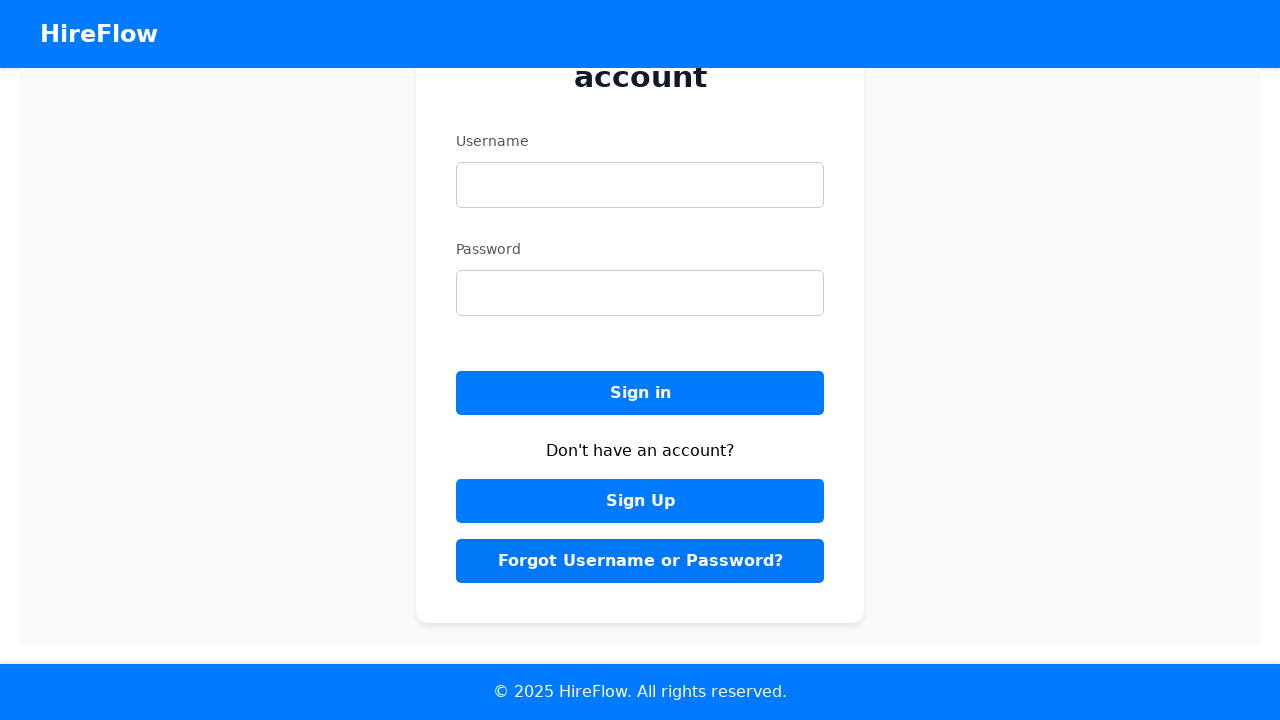

Login page loaded successfully
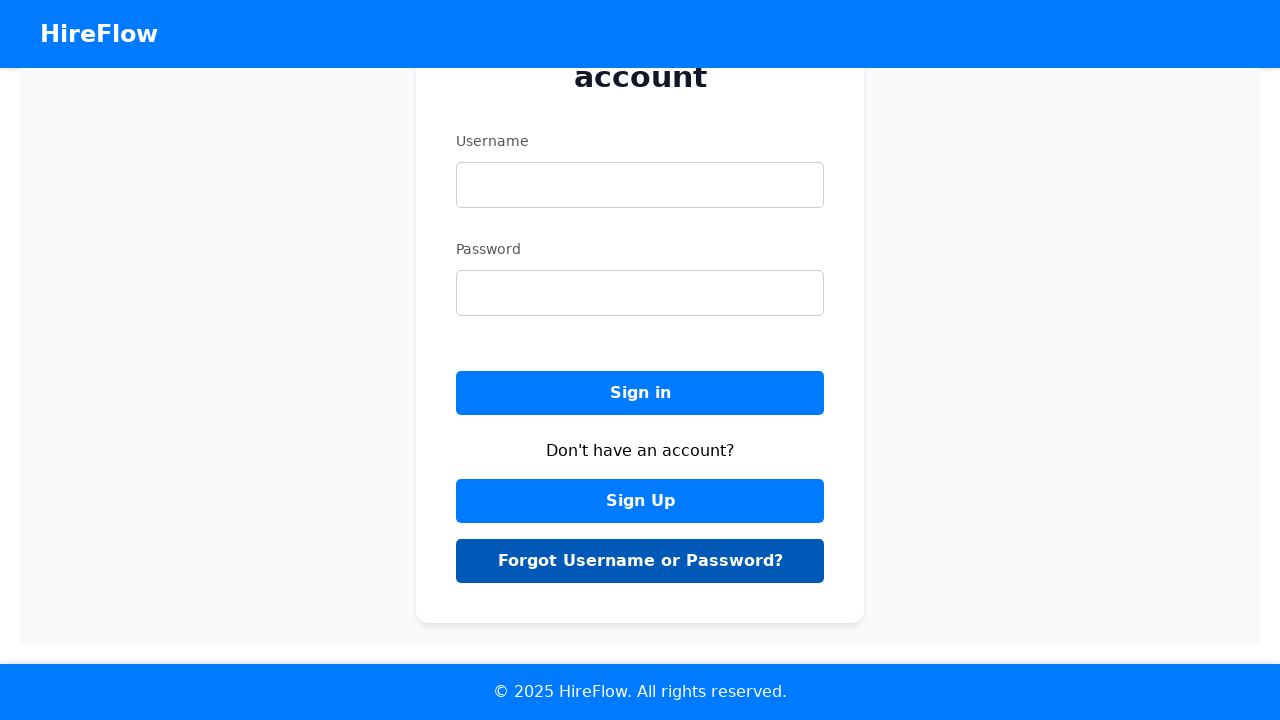

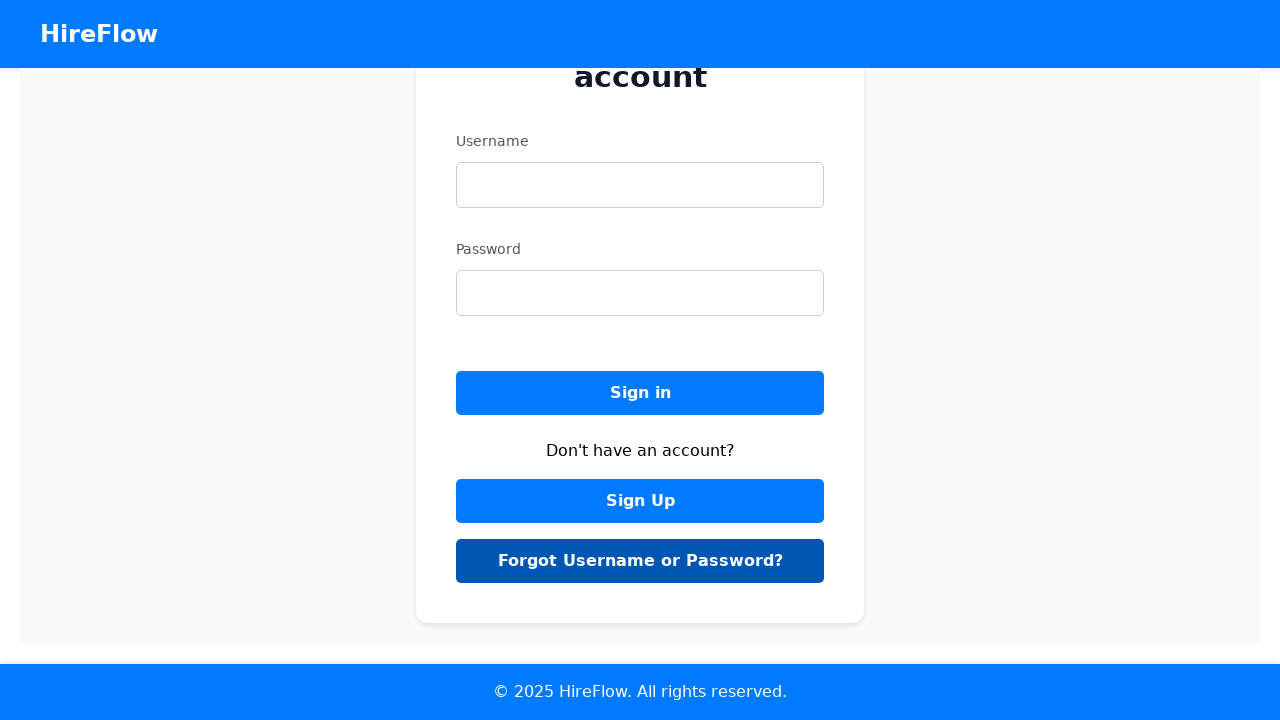